Navigates to a portfolio website and verifies it loads successfully

Starting URL: https://dev-madhurendra.vercel.app

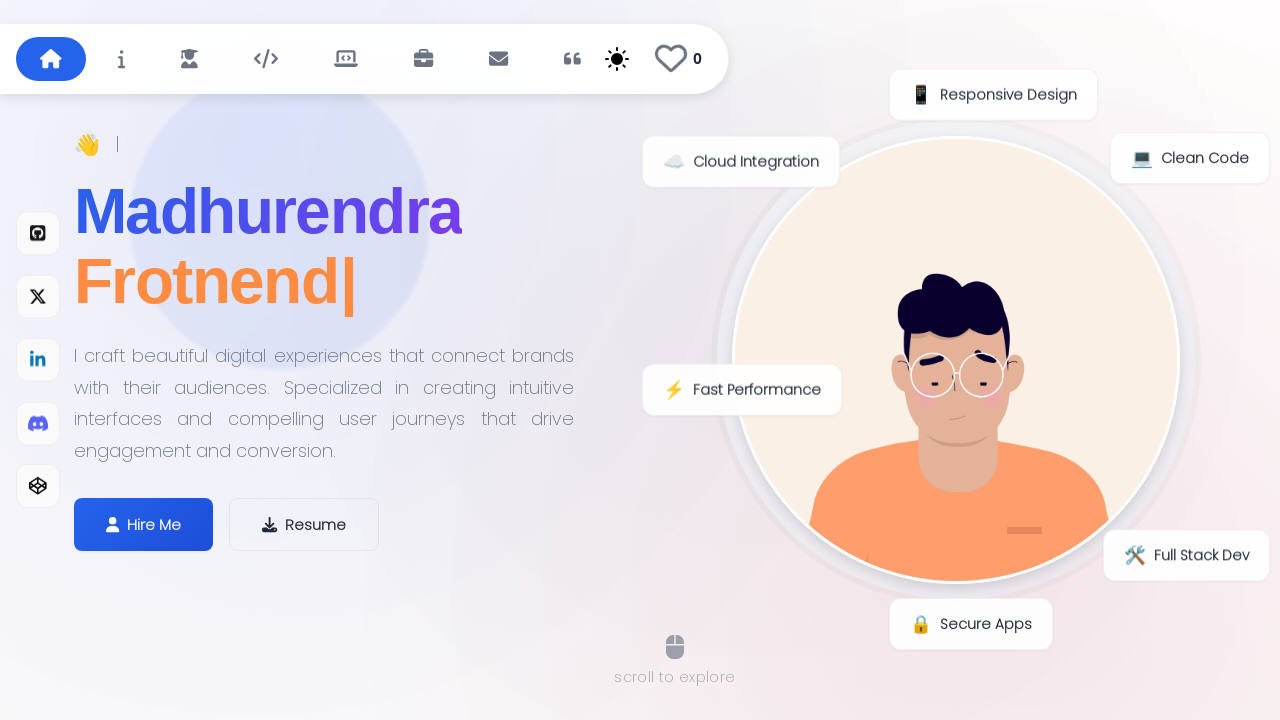

Portfolio website loaded successfully with networkidle state
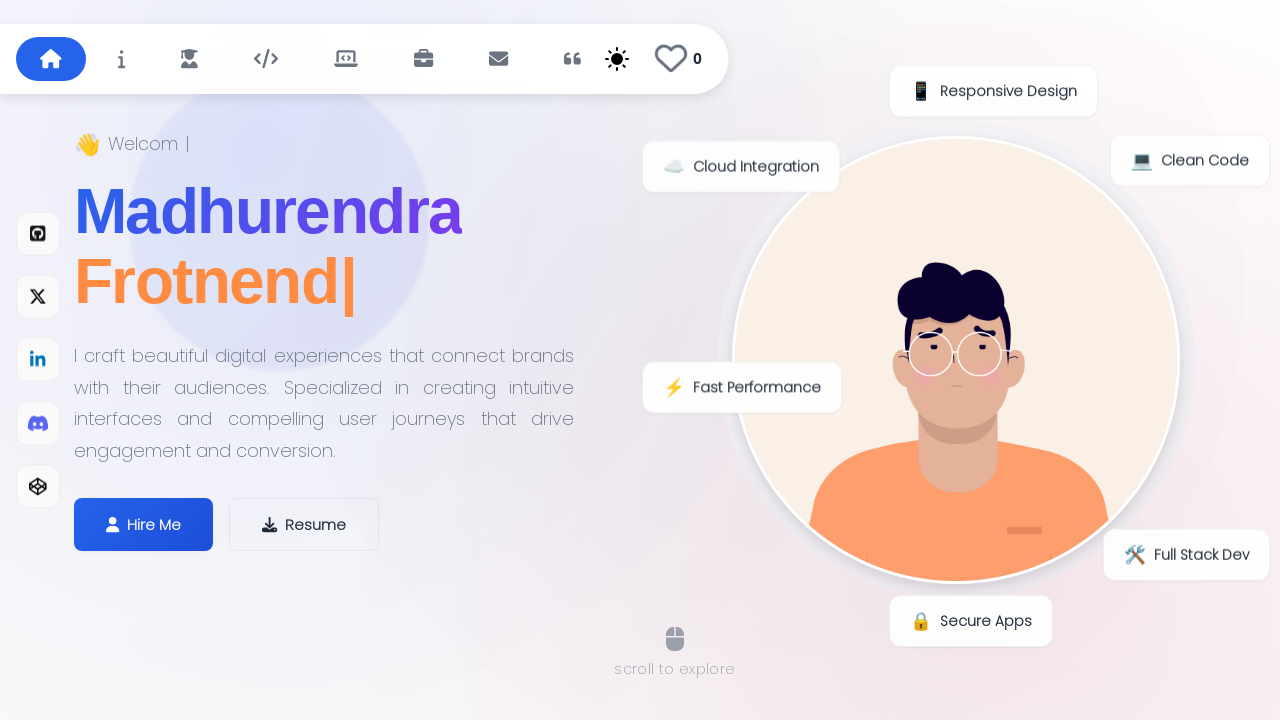

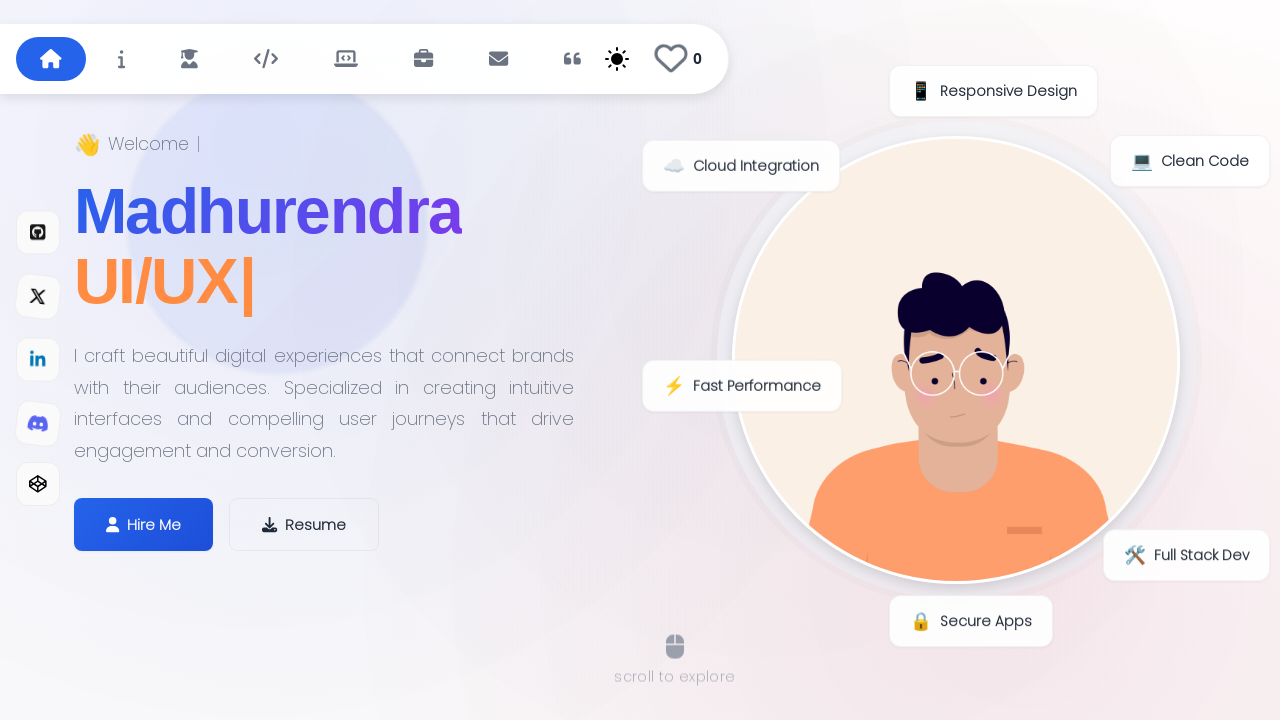